Tests dynamic loading functionality where an element is initially hidden and becomes visible after clicking a start button. Verifies that "Hello World" text appears after the loading completes.

Starting URL: http://the-internet.herokuapp.com/dynamic_loading/1

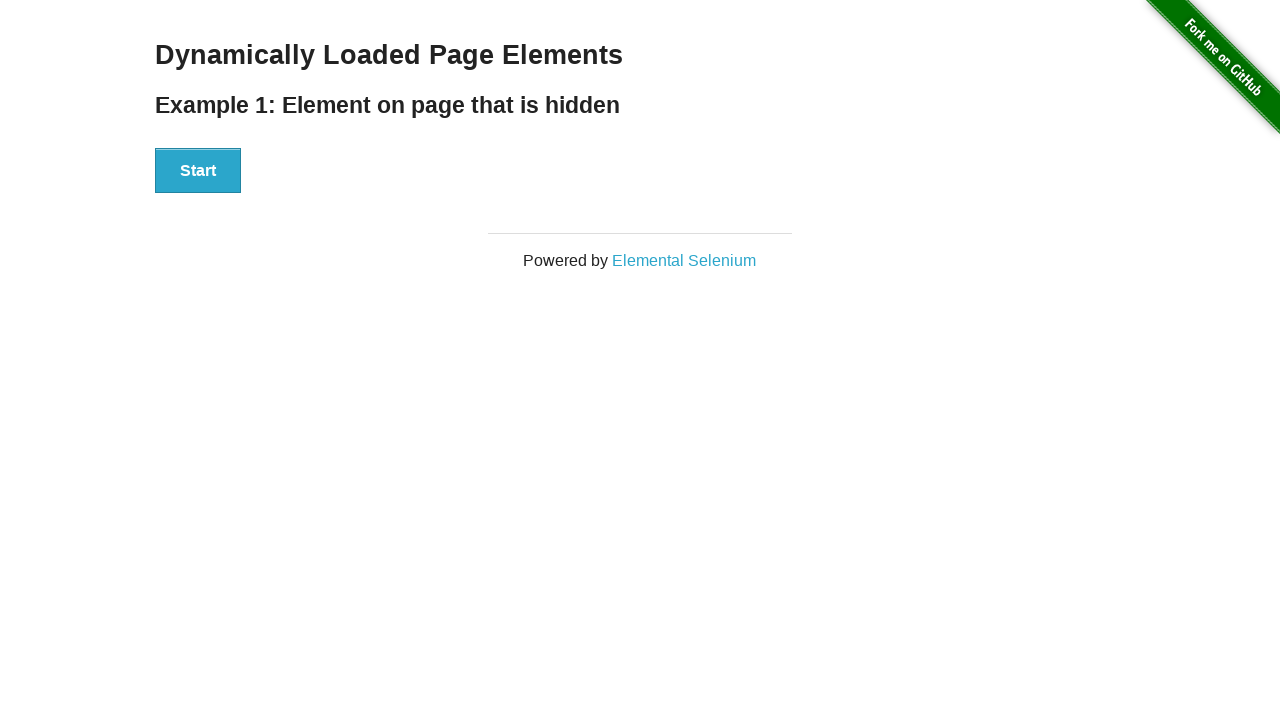

Clicked start button to trigger dynamic loading at (198, 171) on xpath=//div[@id='start']/button
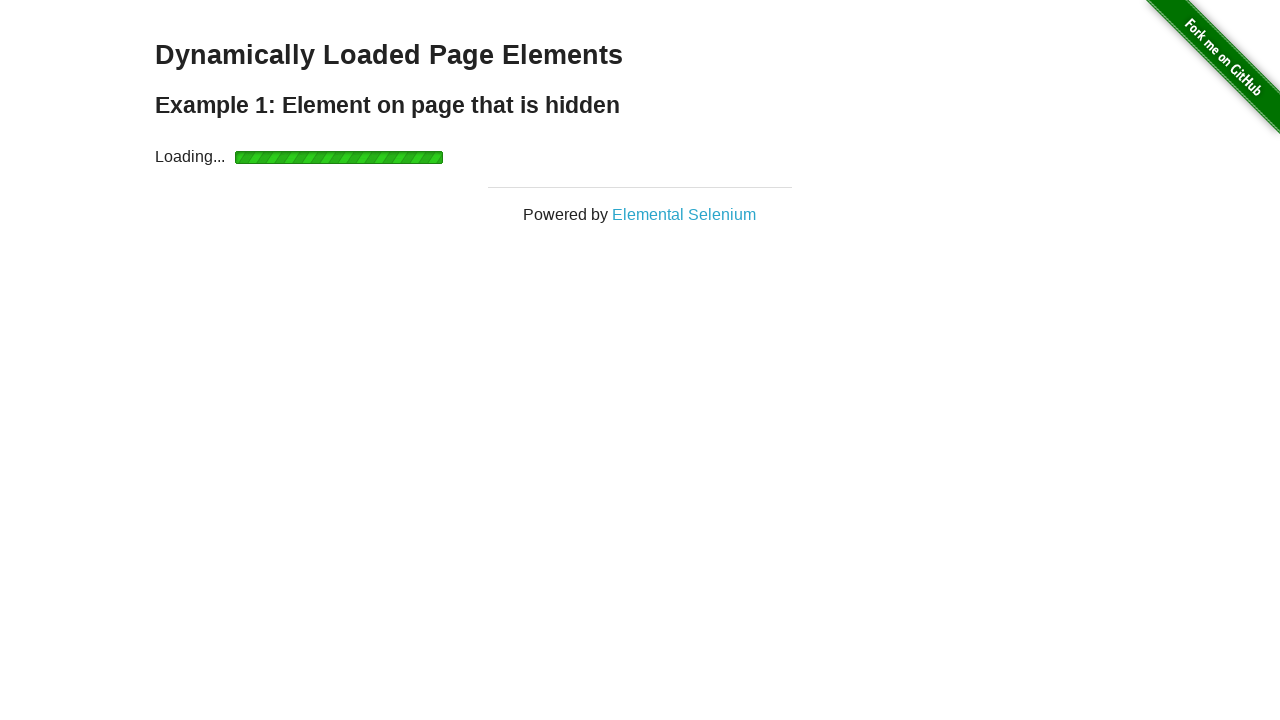

Waited for 'Hello World' text to become visible after loading completes
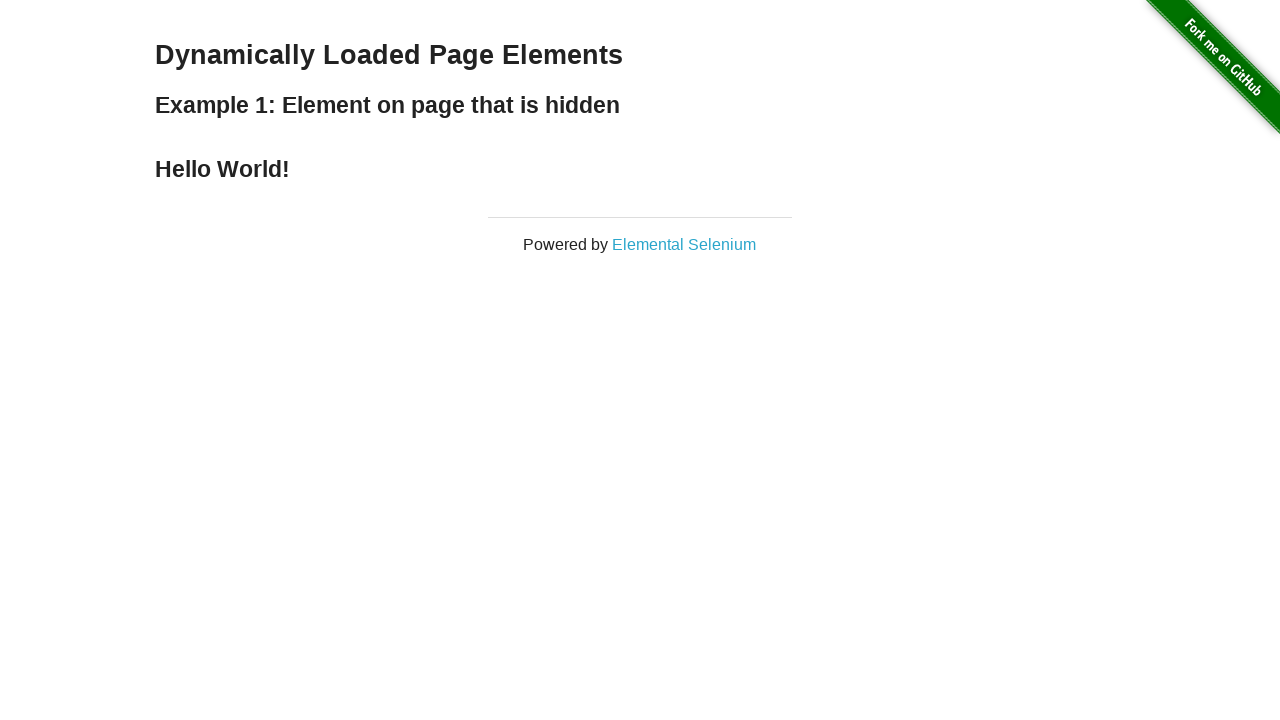

Retrieved finish text from element
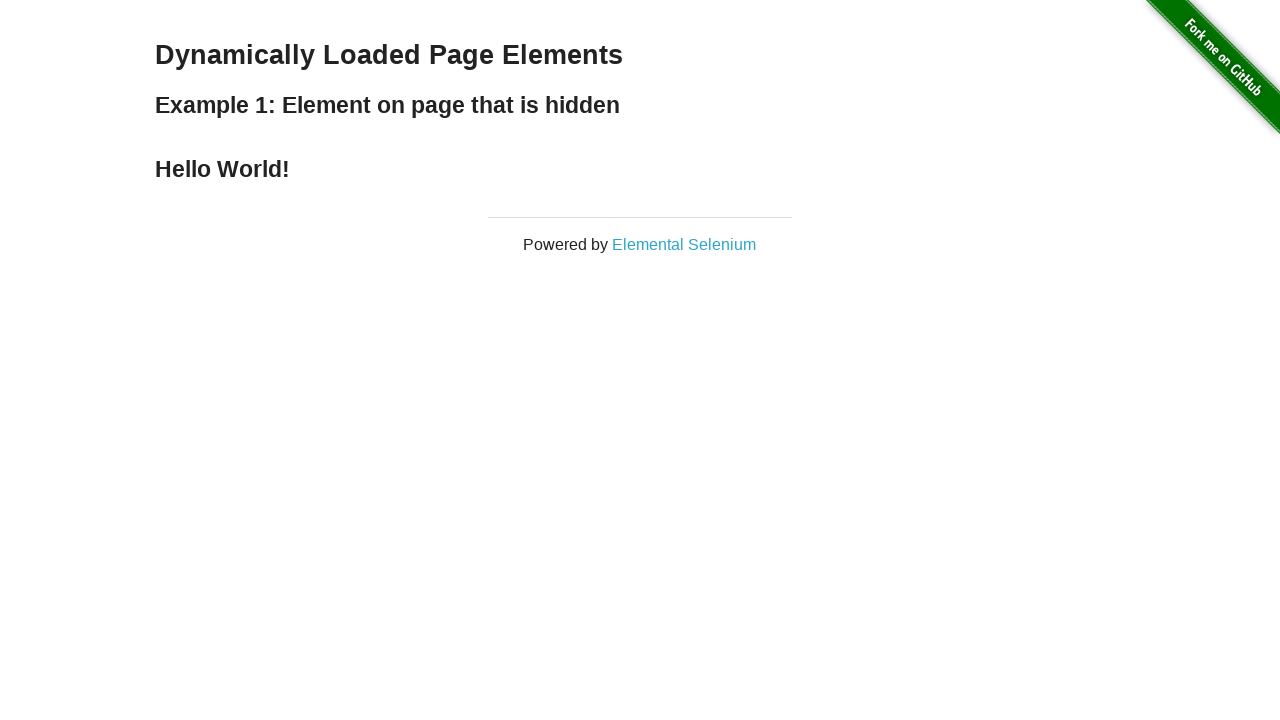

Verified that 'Hello World' text is present in the finish element
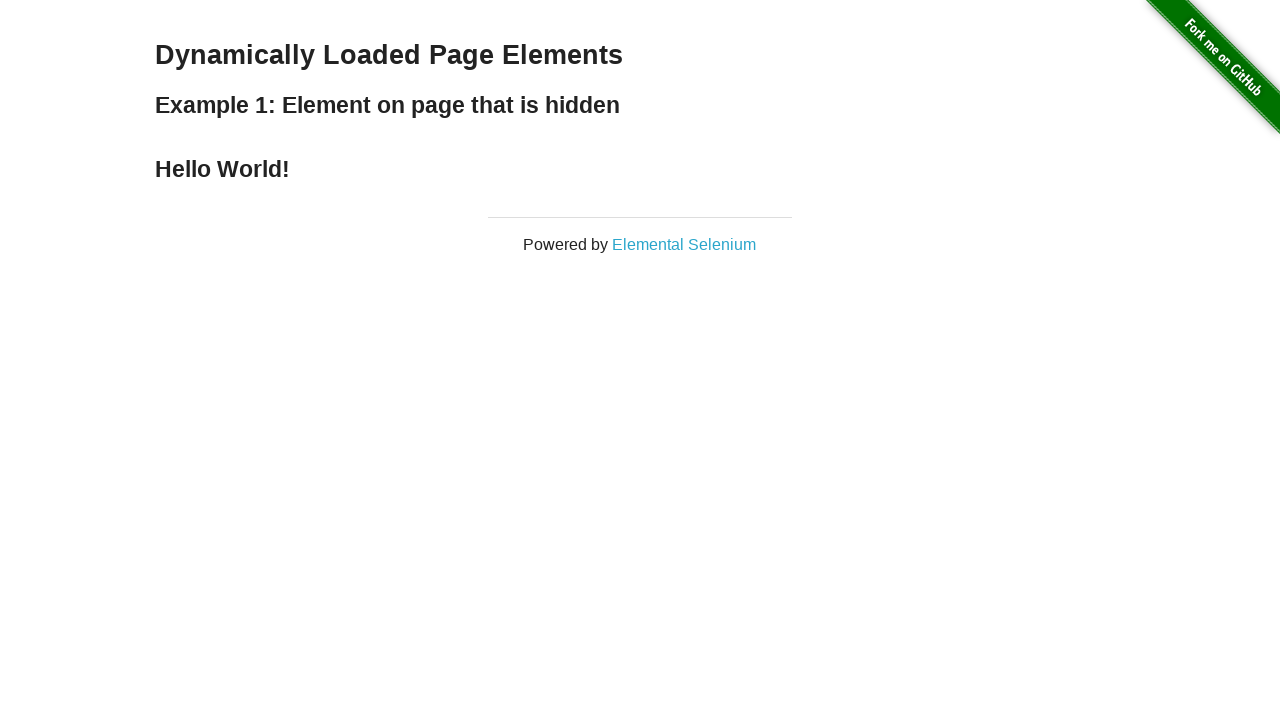

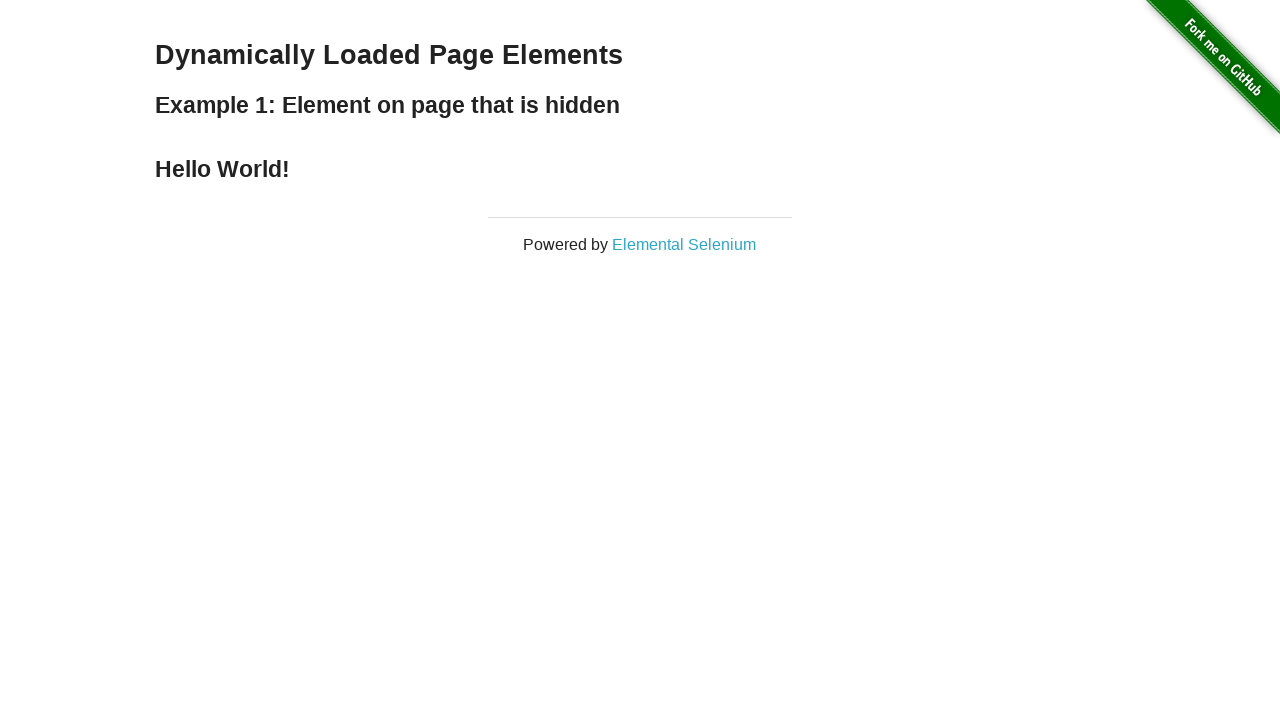